Clicks on the "Actions/Promotions" link in the header and verifies the page title matches expected Russian text for promotions page

Starting URL: https://www.leomax.ru/

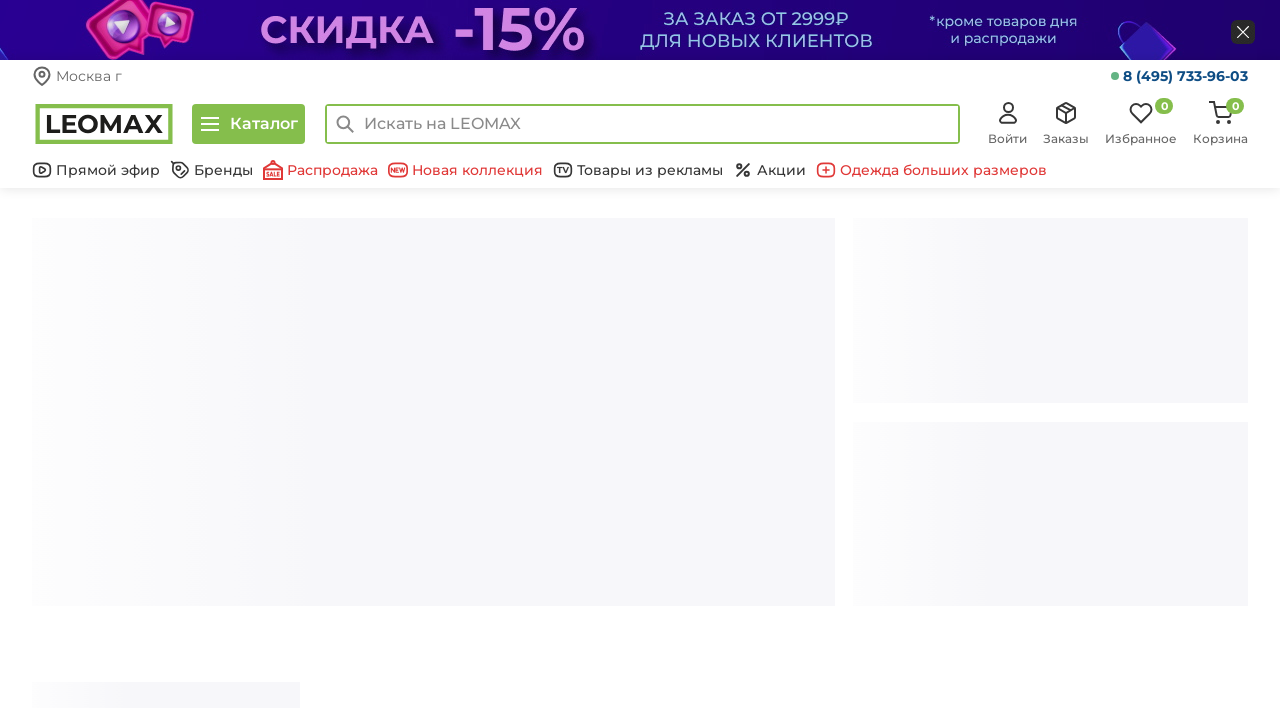

Clicked on Actions/Promotions link in header at (770, 170) on a.bottom-header__link[href='/action/']
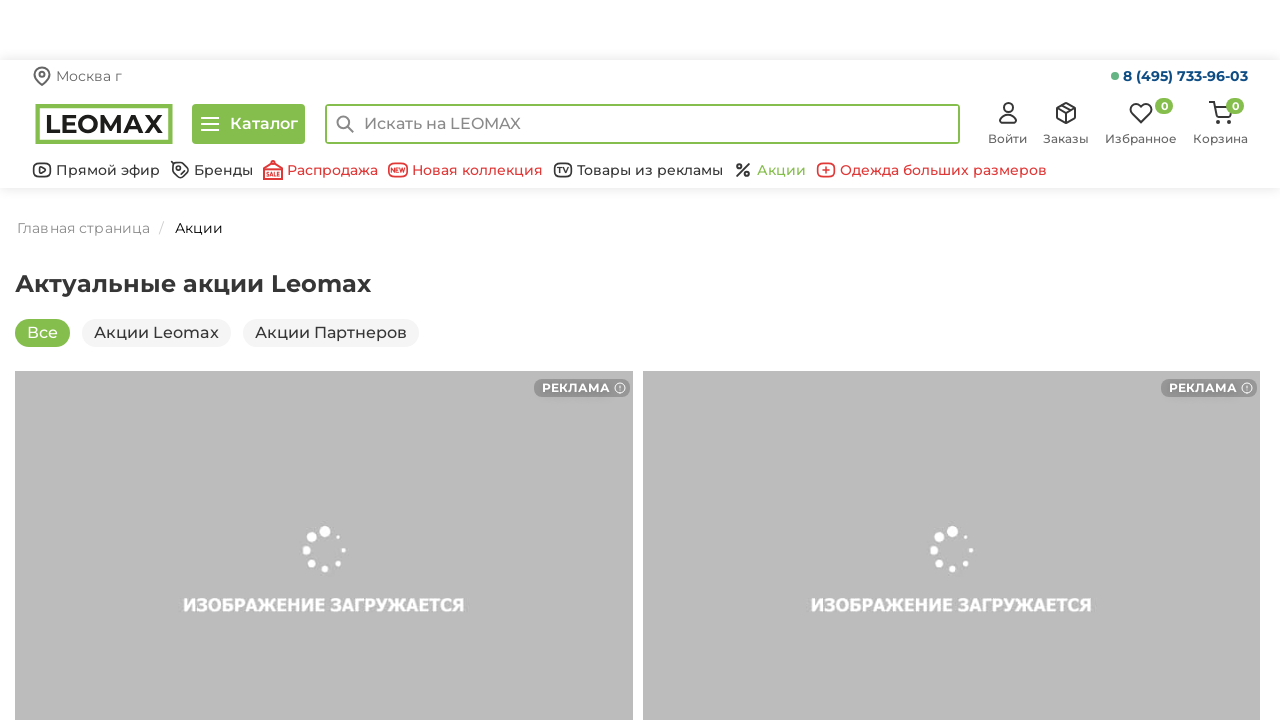

Waited for page to load (domcontentloaded state)
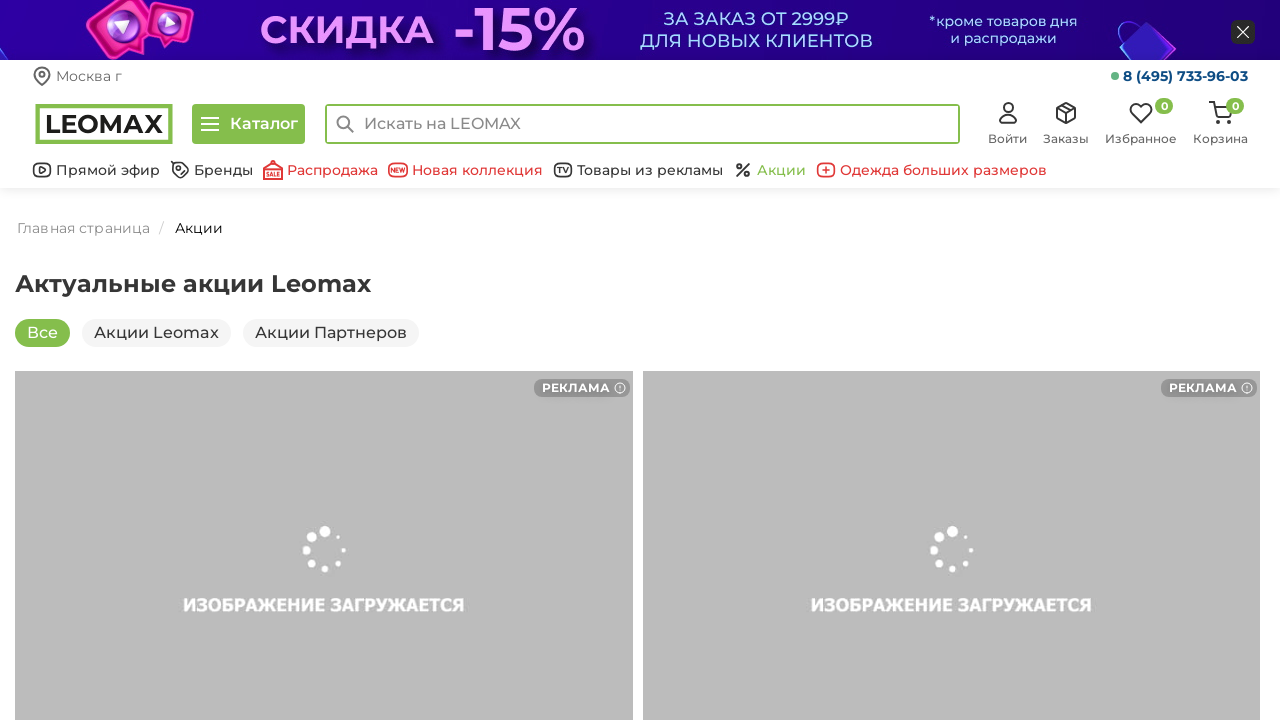

Verified page title matches expected Russian text for promotions page
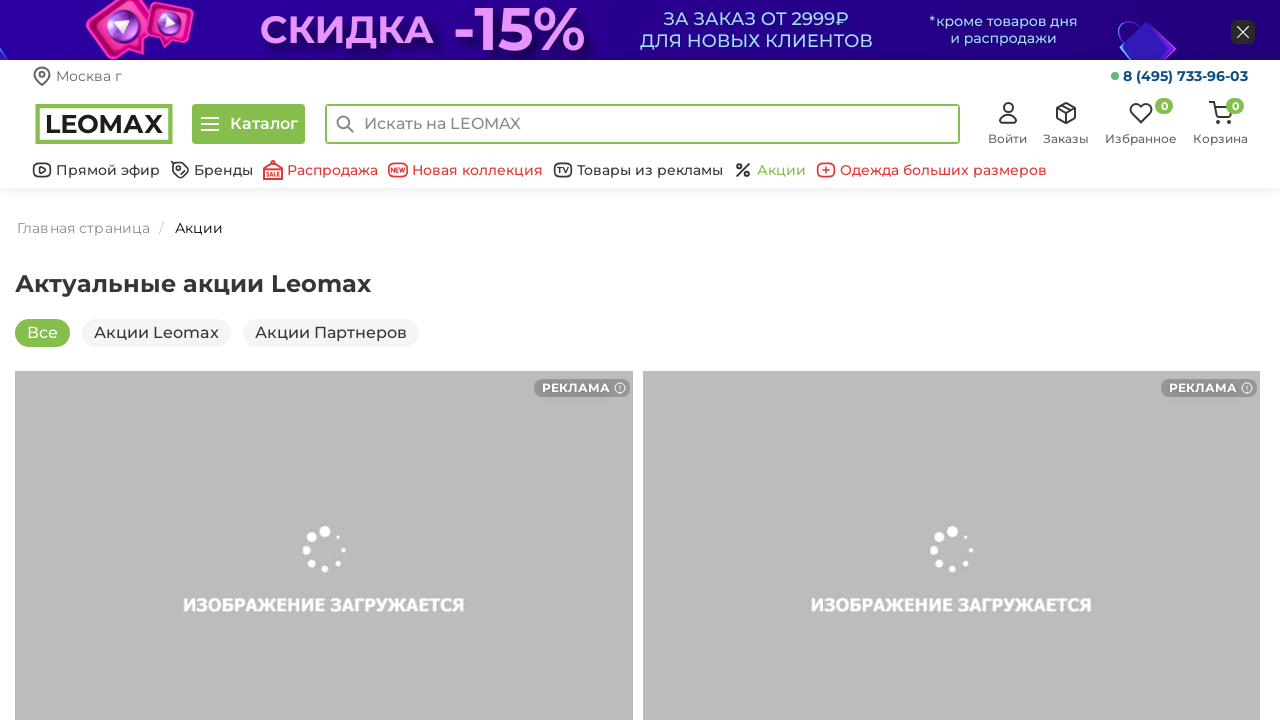

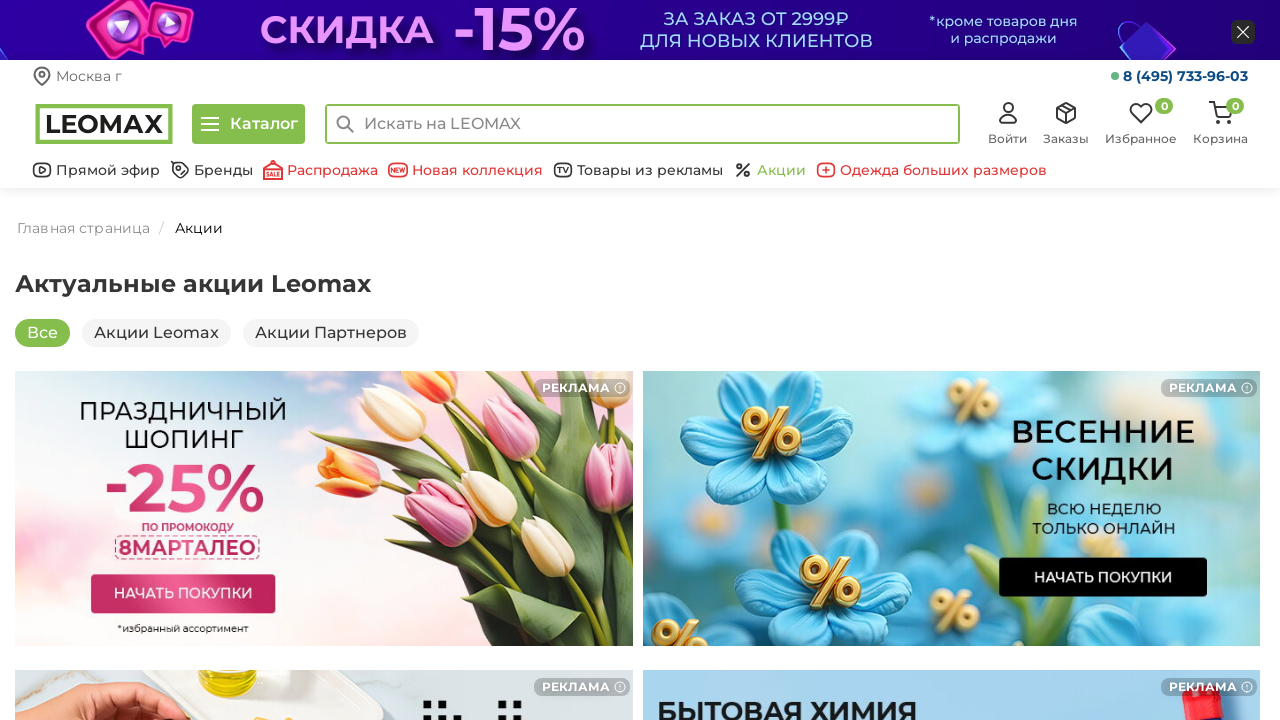